Tests file download functionality by clicking on a file link to initiate a download on the Heroku test site.

Starting URL: http://the-internet.herokuapp.com/download

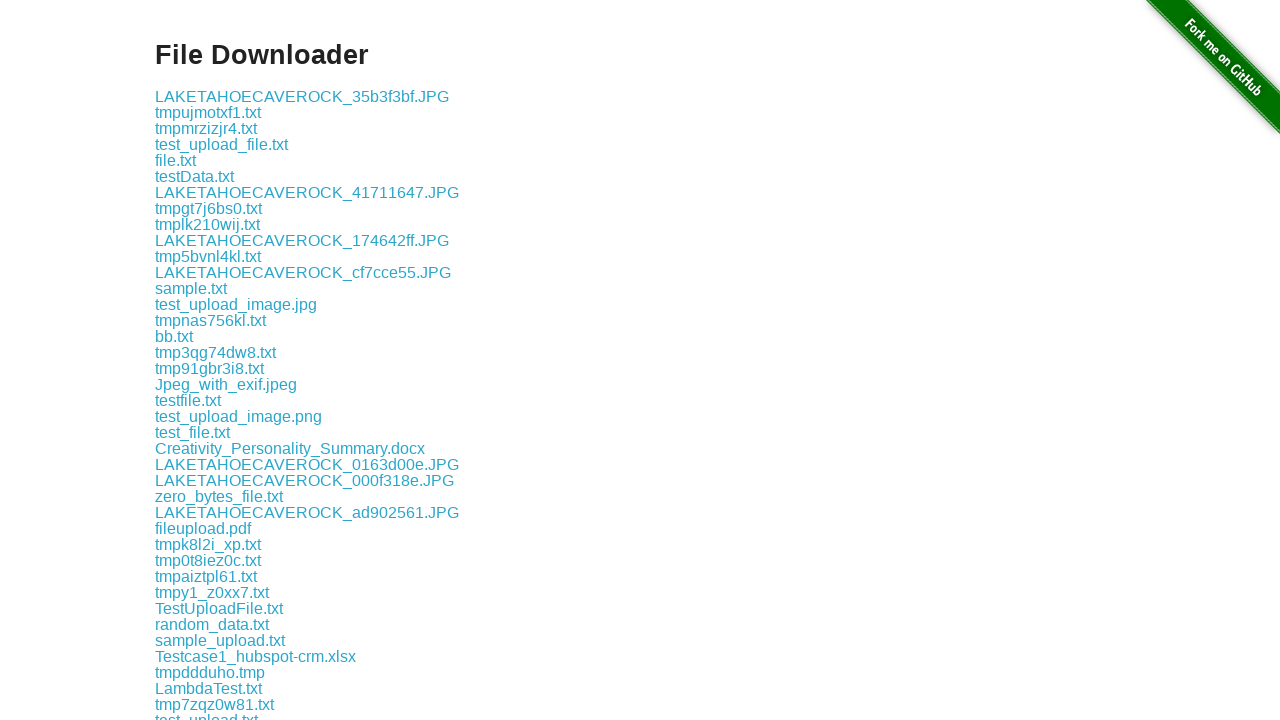

Clicked on file link 'some-file.txt' to initiate download at (198, 360) on a:has-text('some-file.txt')
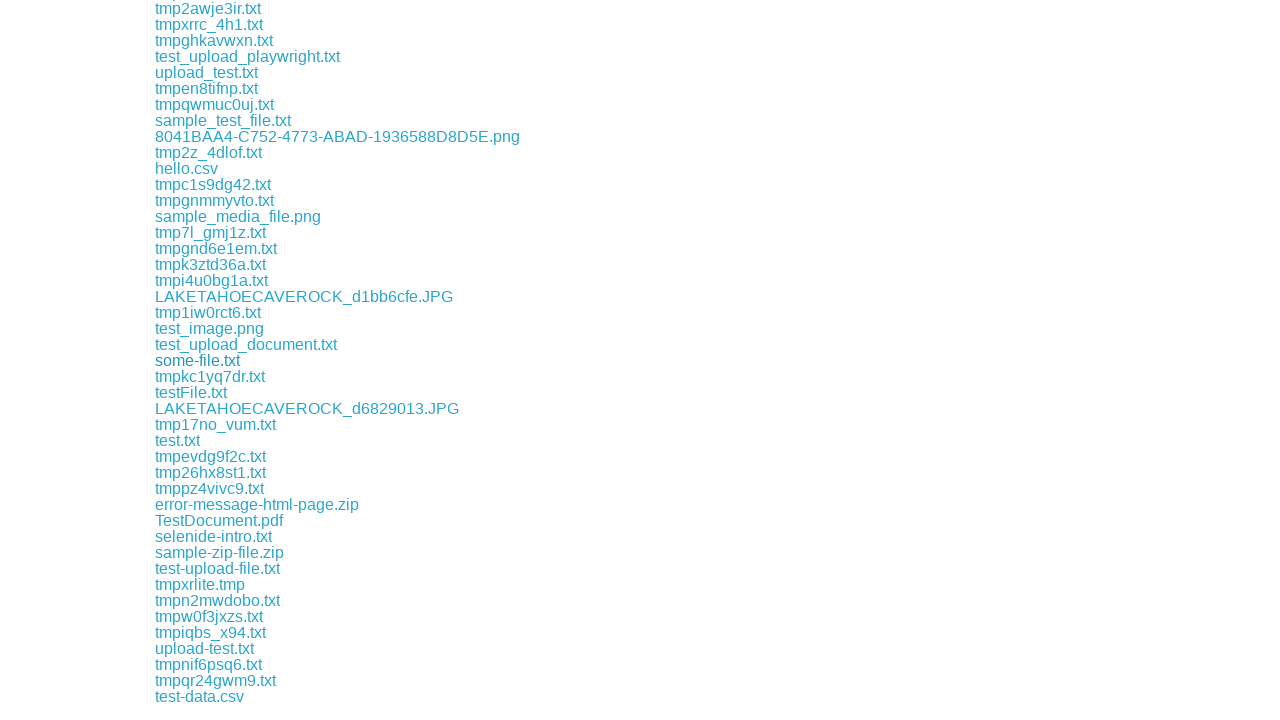

Waited 3 seconds for download to complete
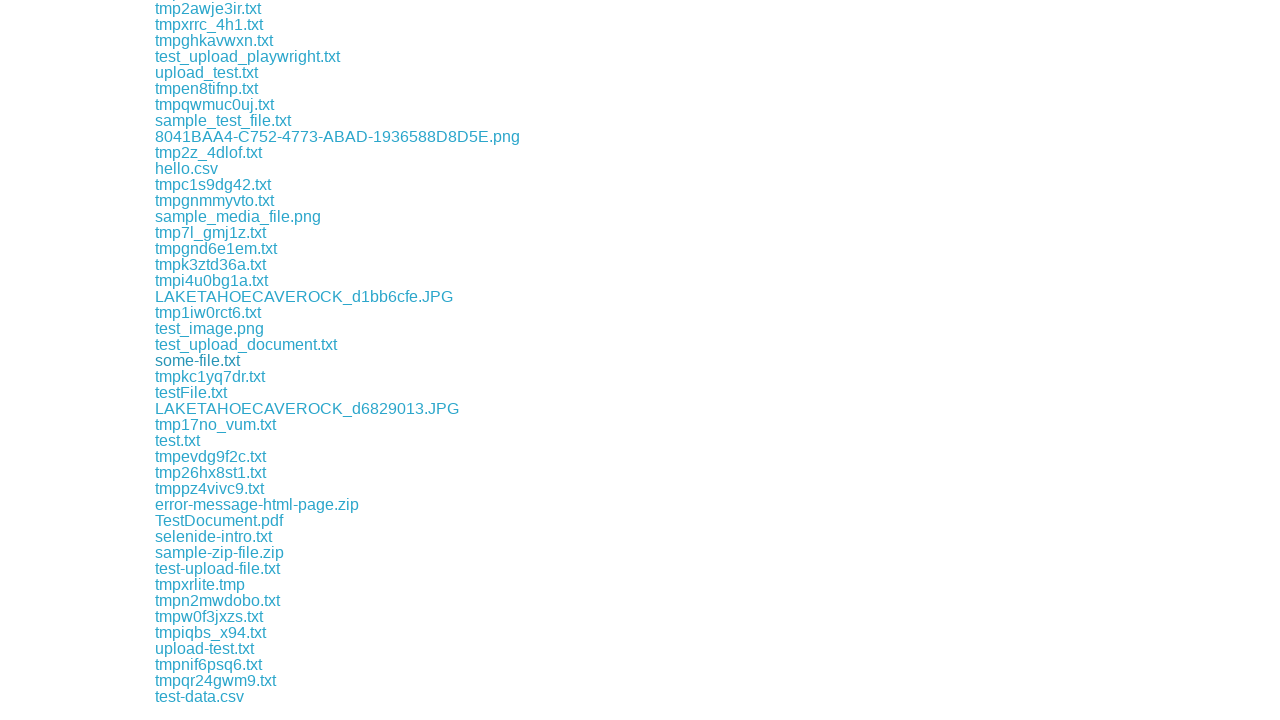

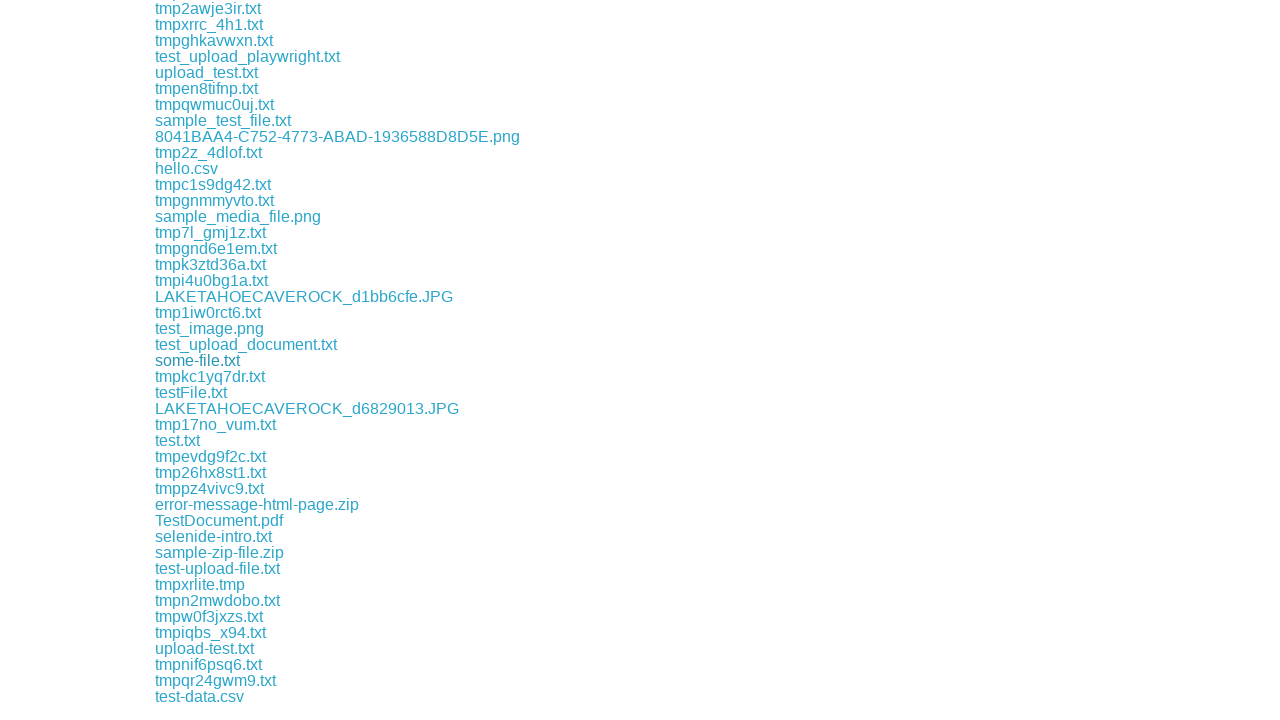